Tests the "My GitHub" hyperlink button by clicking it and verifying navigation to the GitHub profile page

Starting URL: https://alexander-berg.github.io

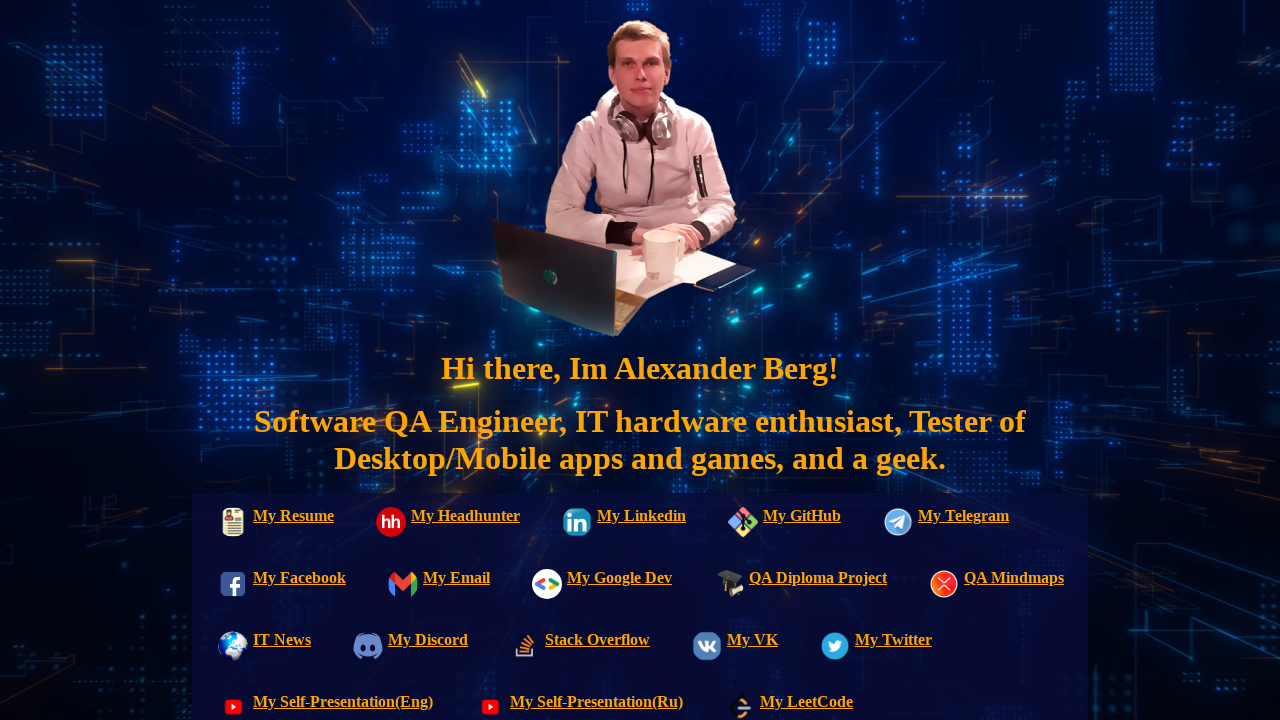

Waited for 'My GitHub' link to be visible on the page
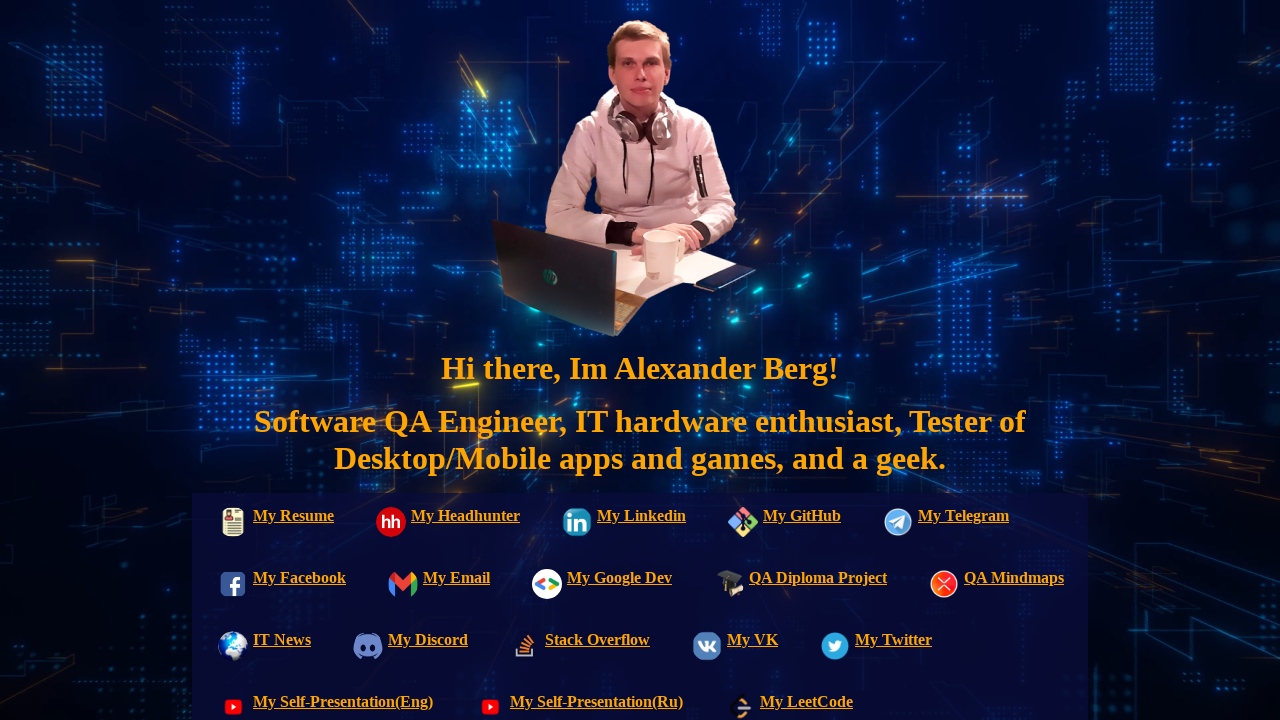

Clicked on 'My GitHub' hyperlink button at (780, 524) on text=My GitHub
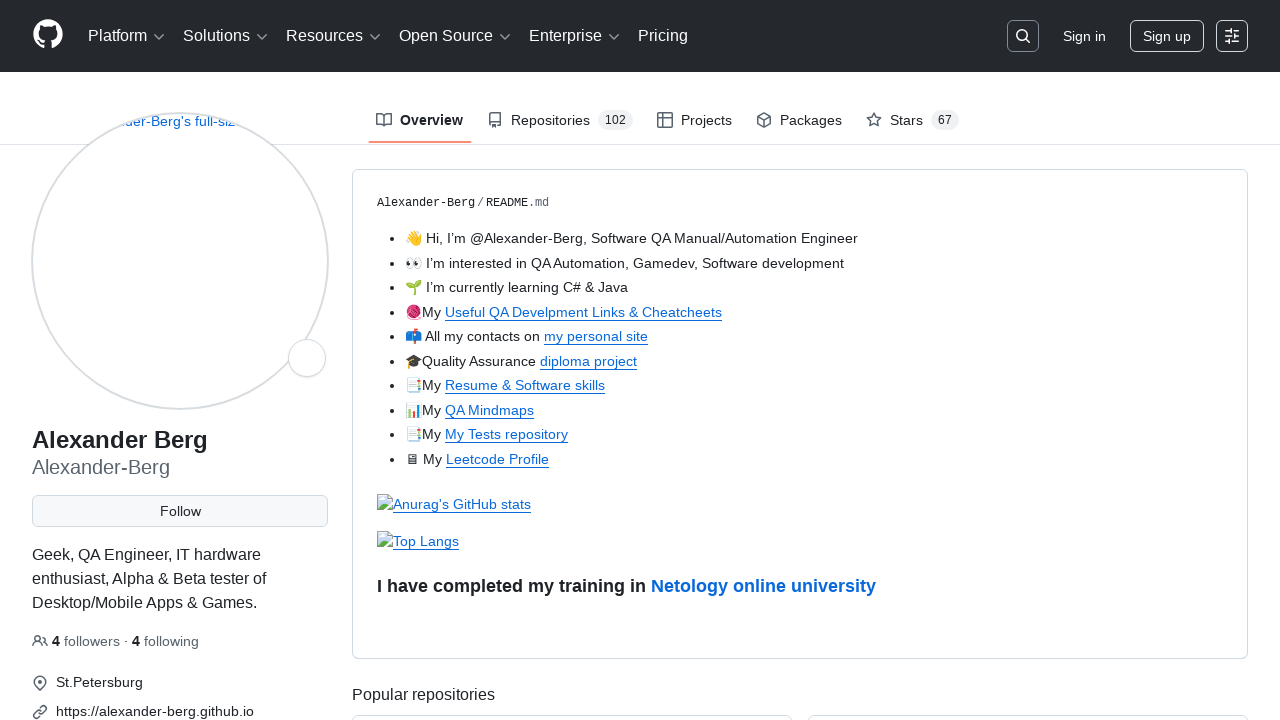

Navigation to GitHub profile page completed, verified 'Resume & Software skills' text is visible
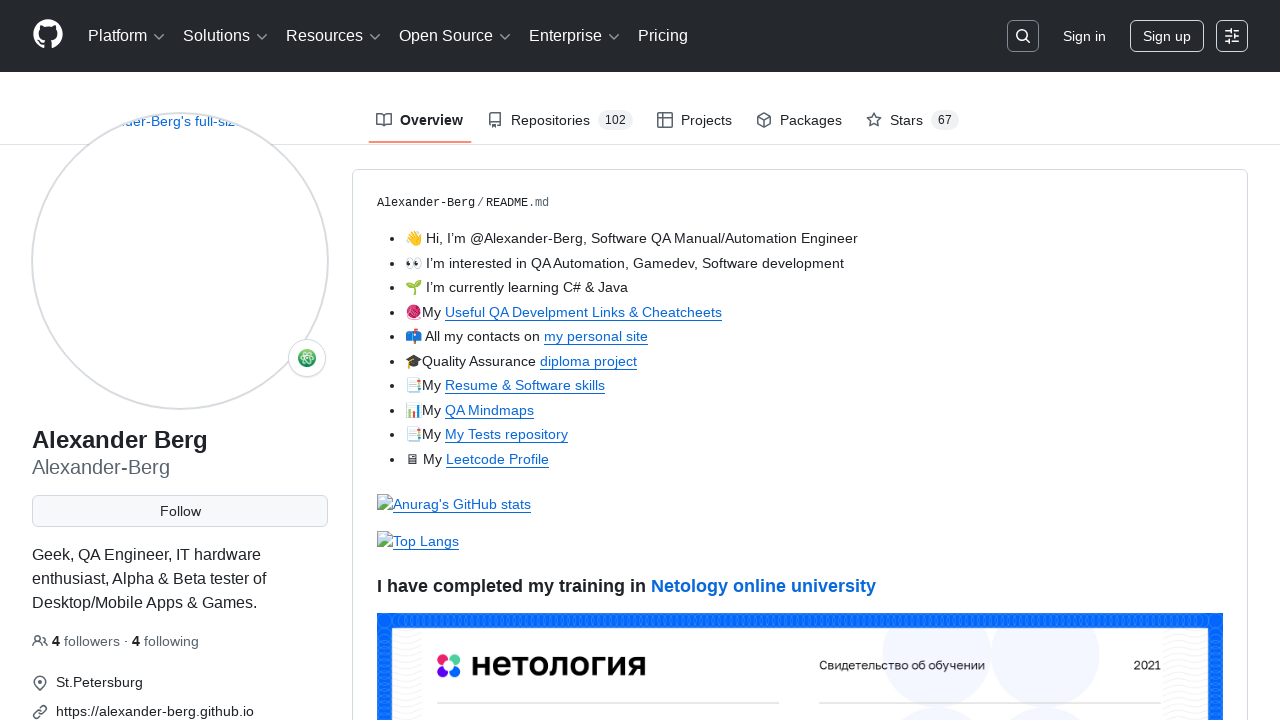

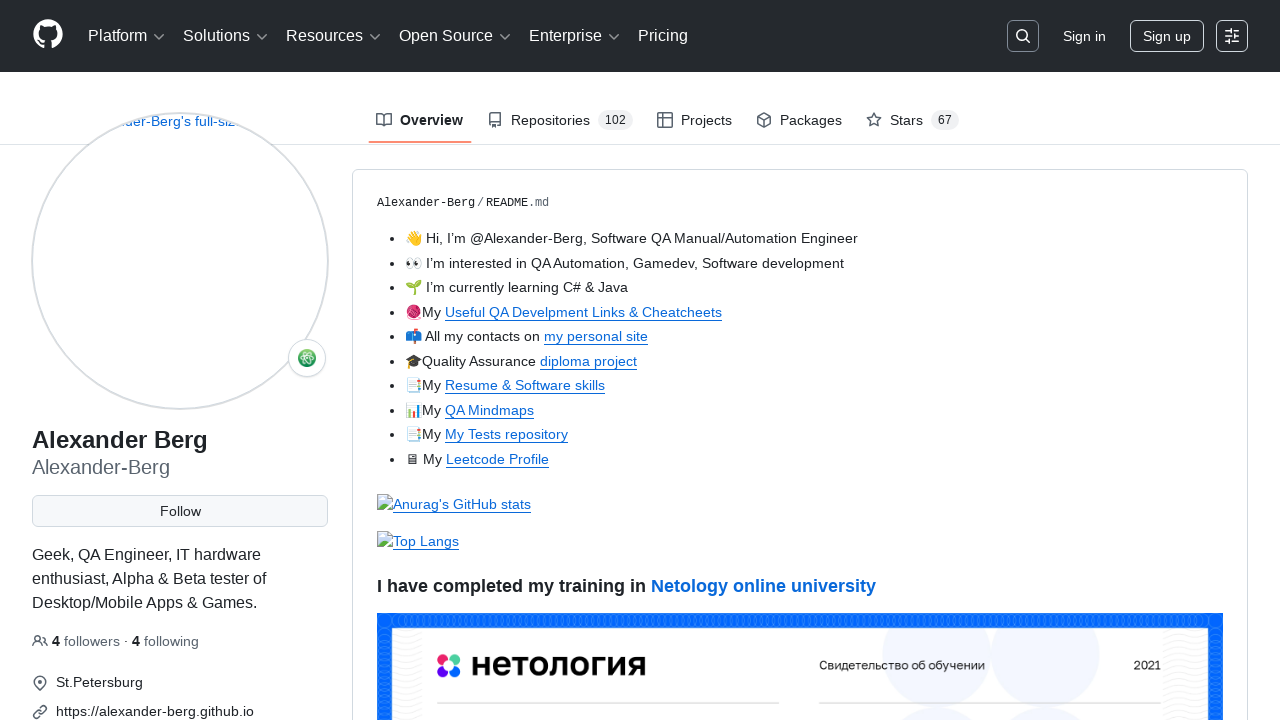